Tests the site search functionality on the Australian Charities and Not-for-profits Commission website by entering search terms, clicking the search button, and clearing the search field.

Starting URL: https://www.acnc.gov.au/

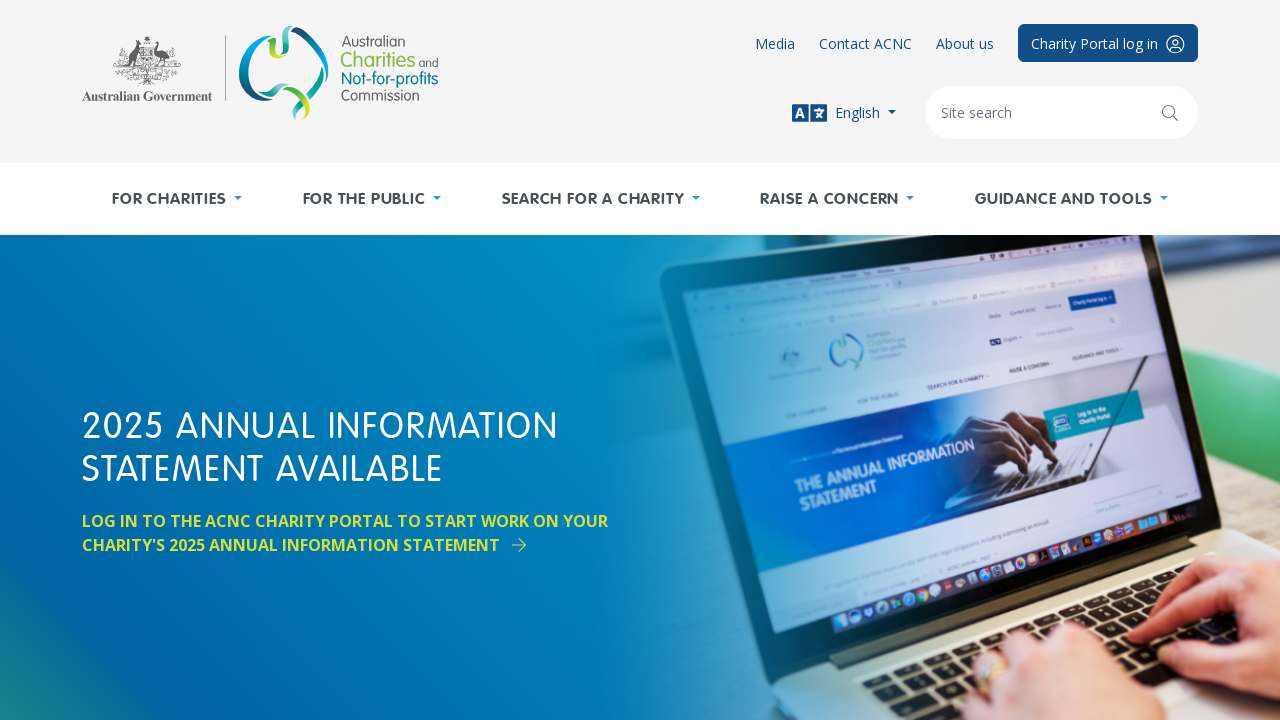

Filled site search field with '24663972307' on input[placeholder='Site search']
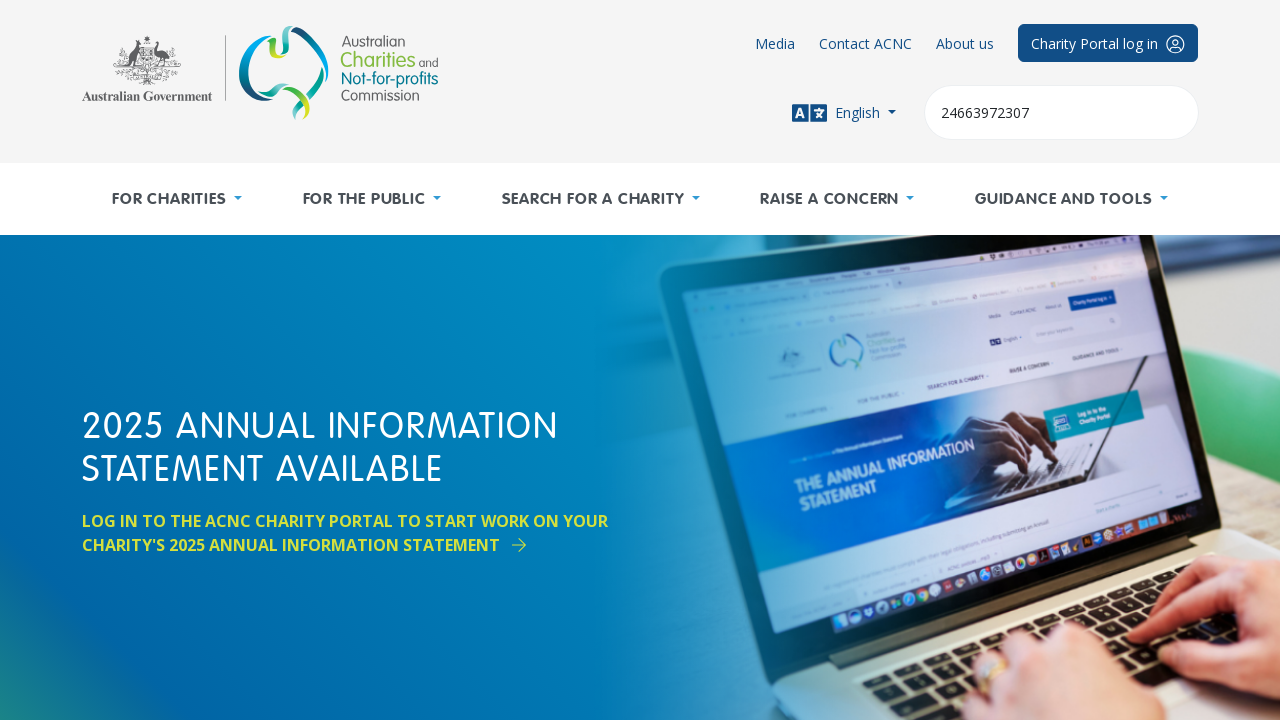

Waited 1 second for autocomplete
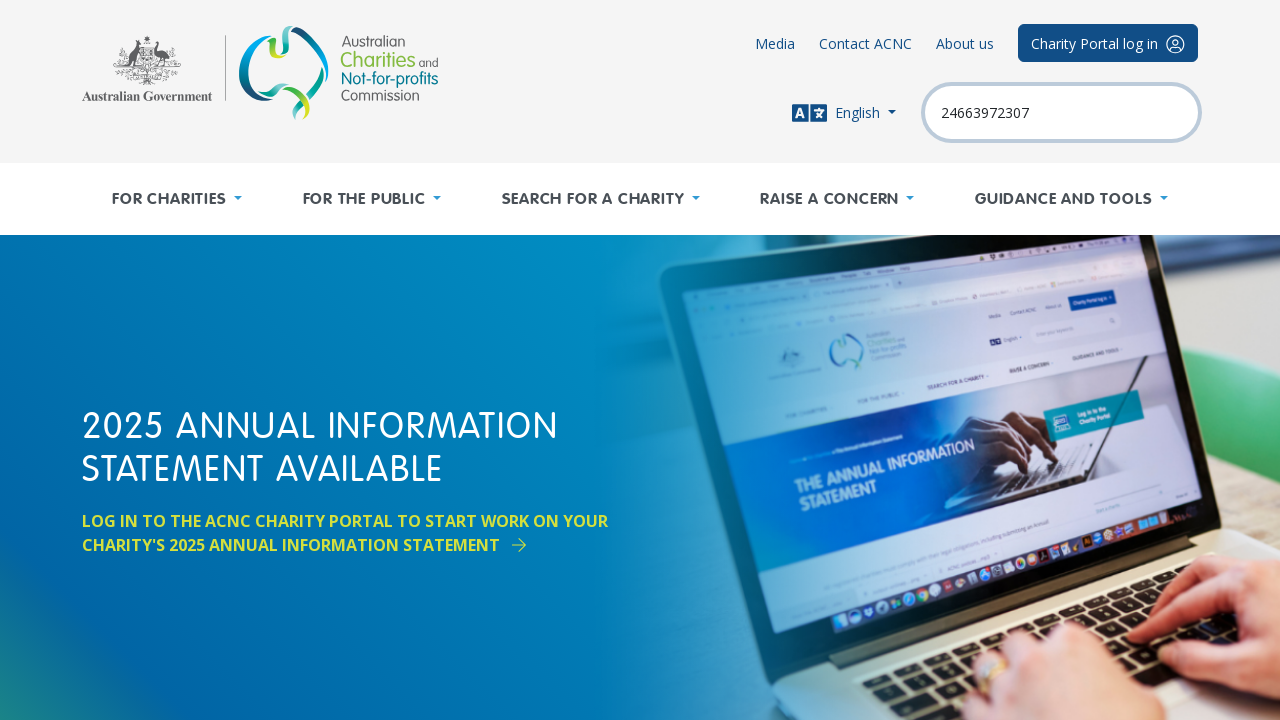

Search button click failed or timed out at (1170, 8) on button.position-absolute.top-50.end-0.translate-middle-y.me-lg-2.btn.btn-outline
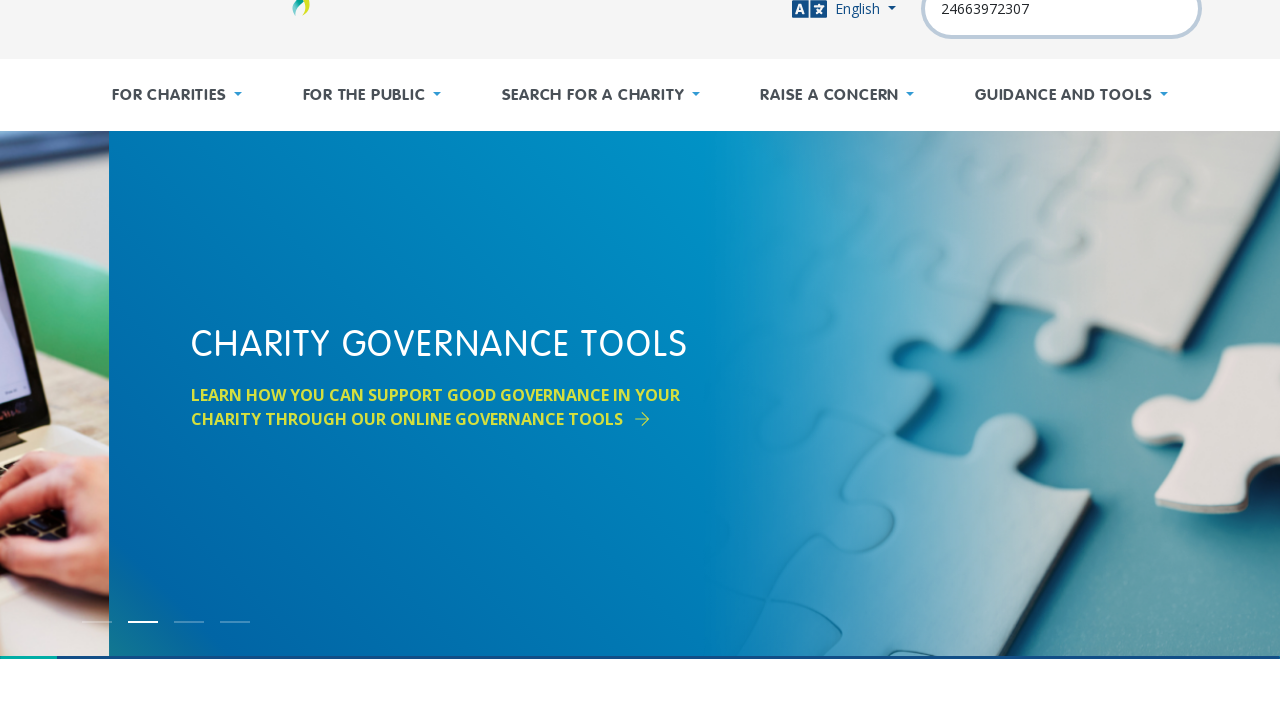

Waited 1.5 seconds for search results to load
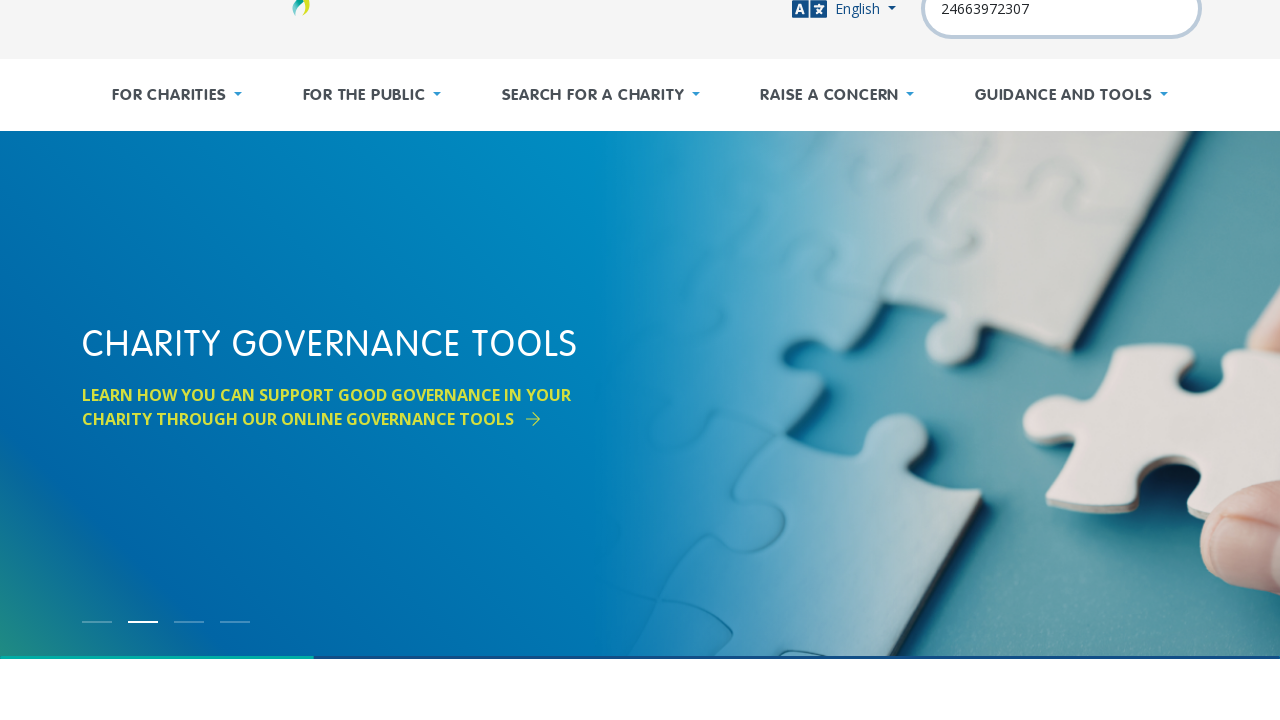

Cleared the site search field on input[placeholder='Site search']
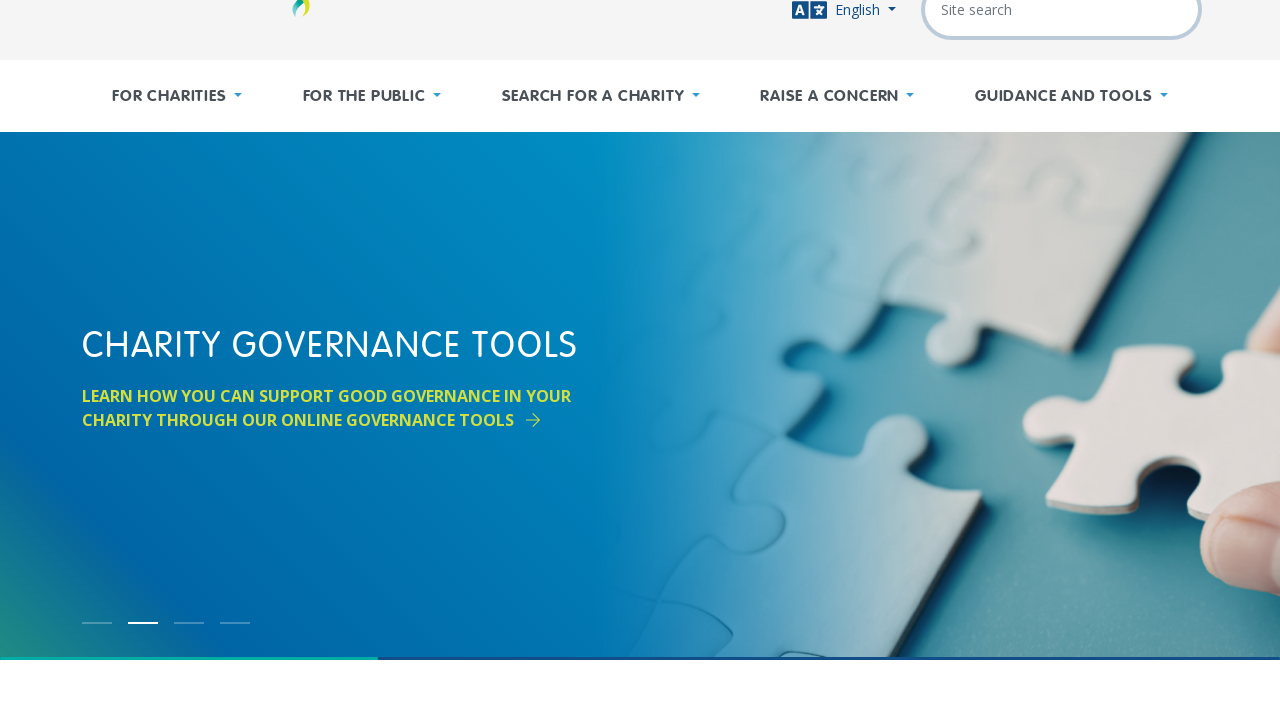

Waited 500ms before next search iteration
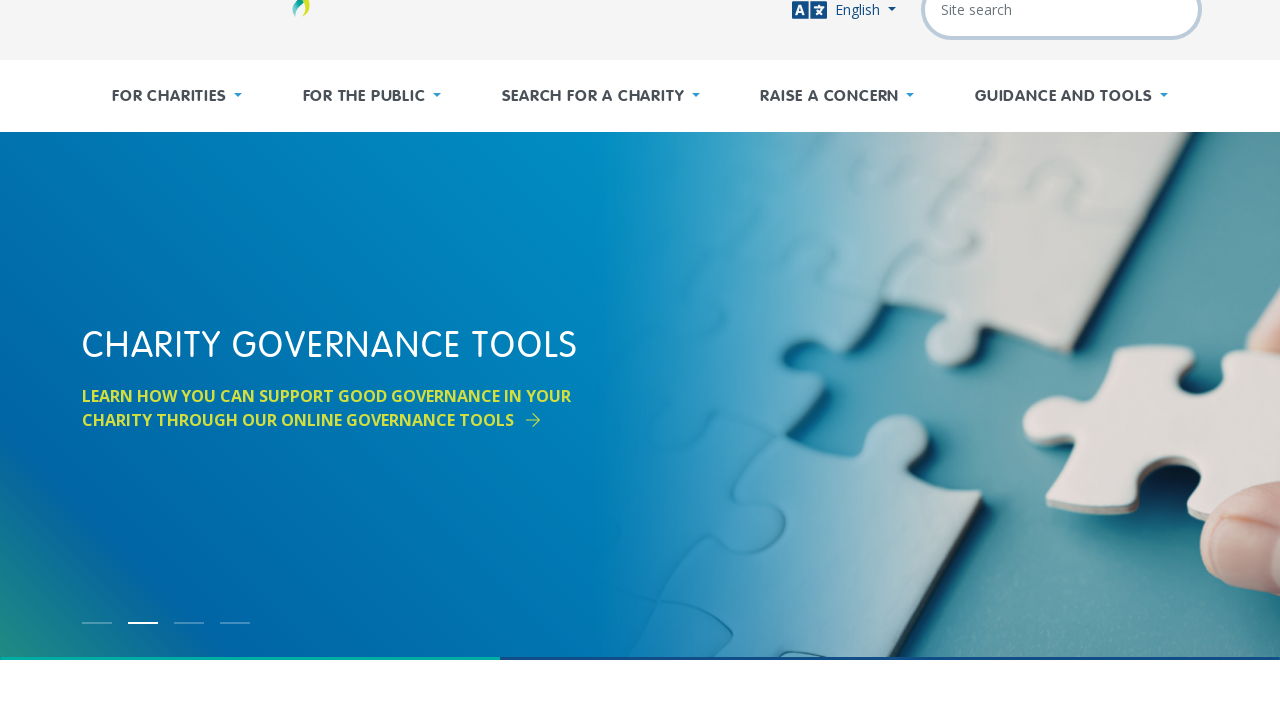

Filled site search field with '50823547294' on input[placeholder='Site search']
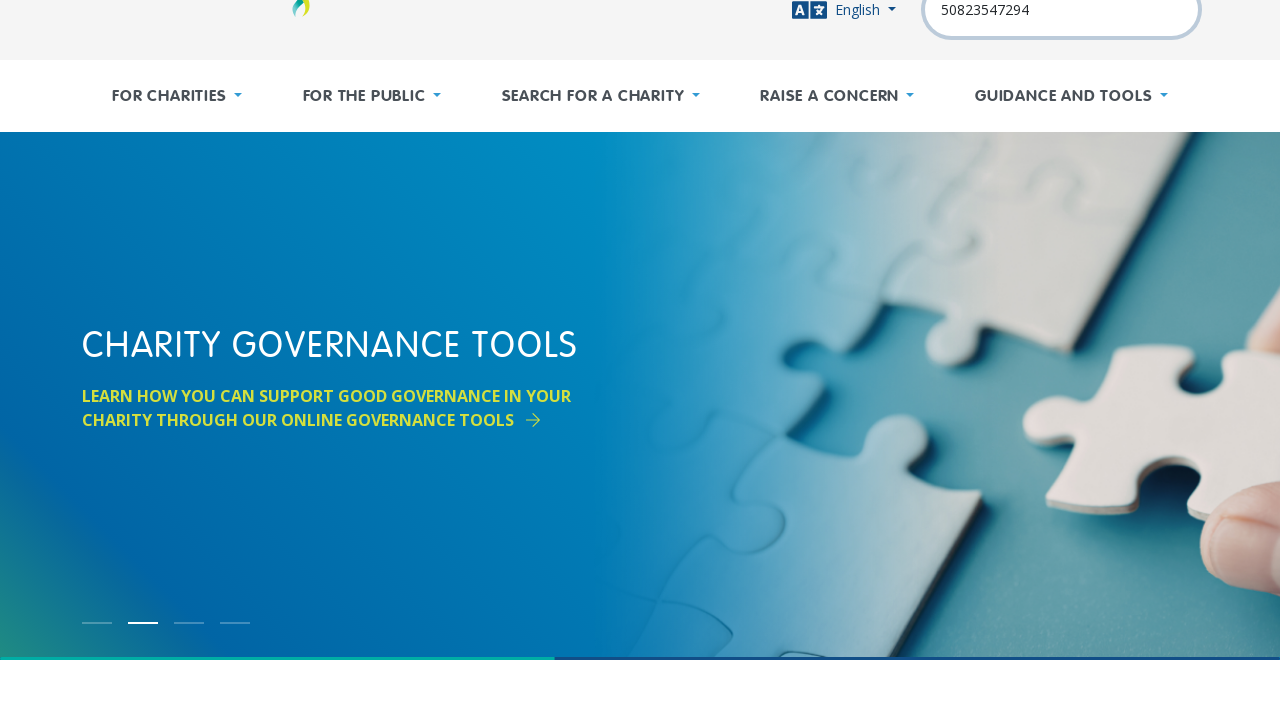

Waited 1 second for autocomplete
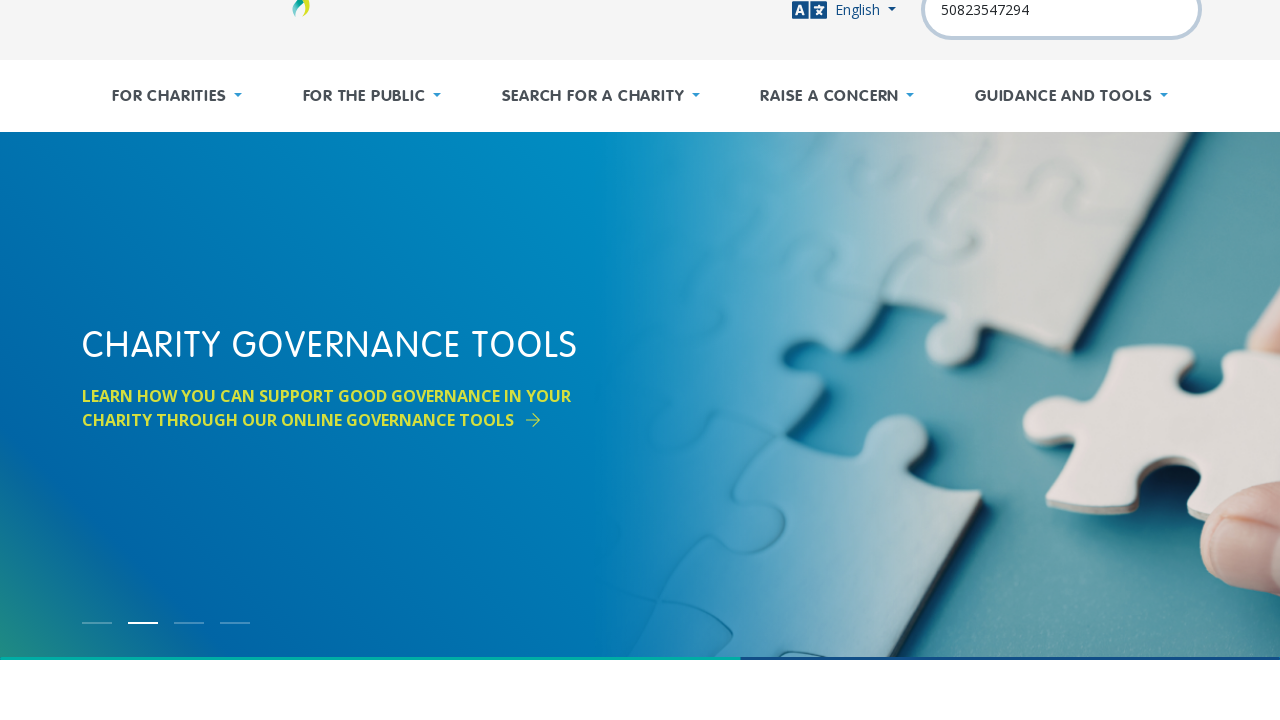

Search button click failed or timed out at (1170, 8) on button.position-absolute.top-50.end-0.translate-middle-y.me-lg-2.btn.btn-outline
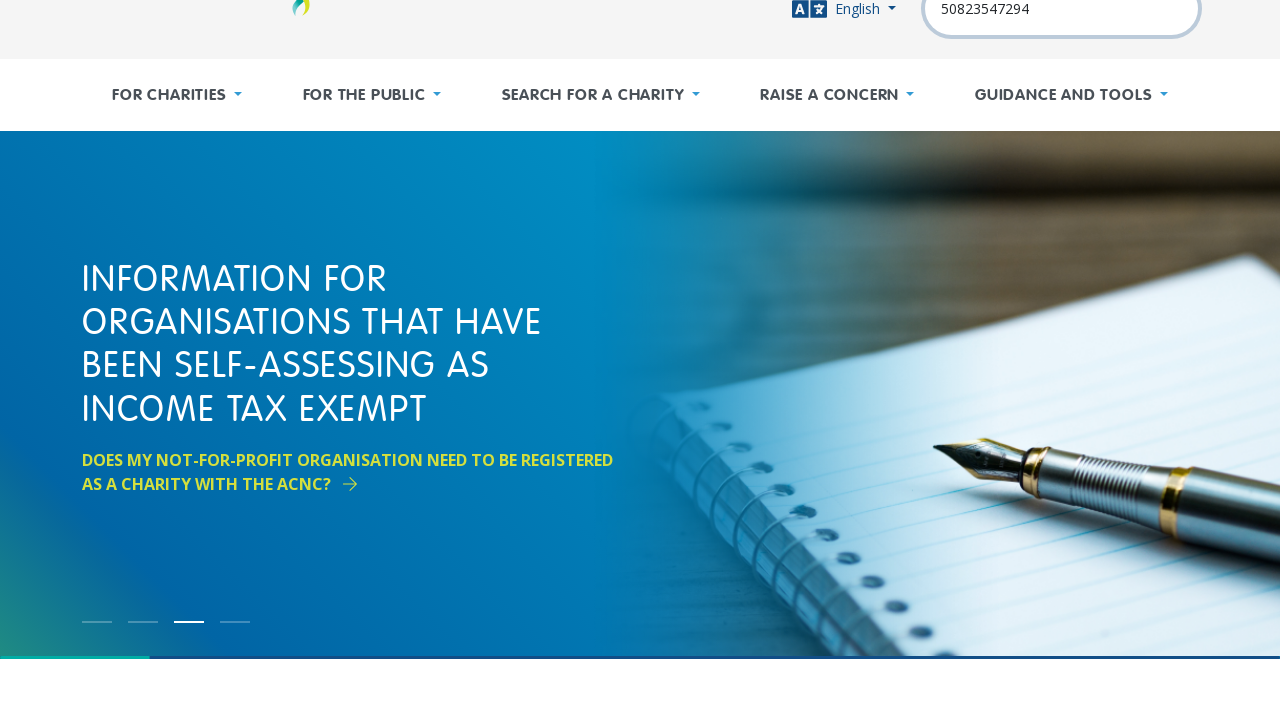

Waited 1.5 seconds for search results to load
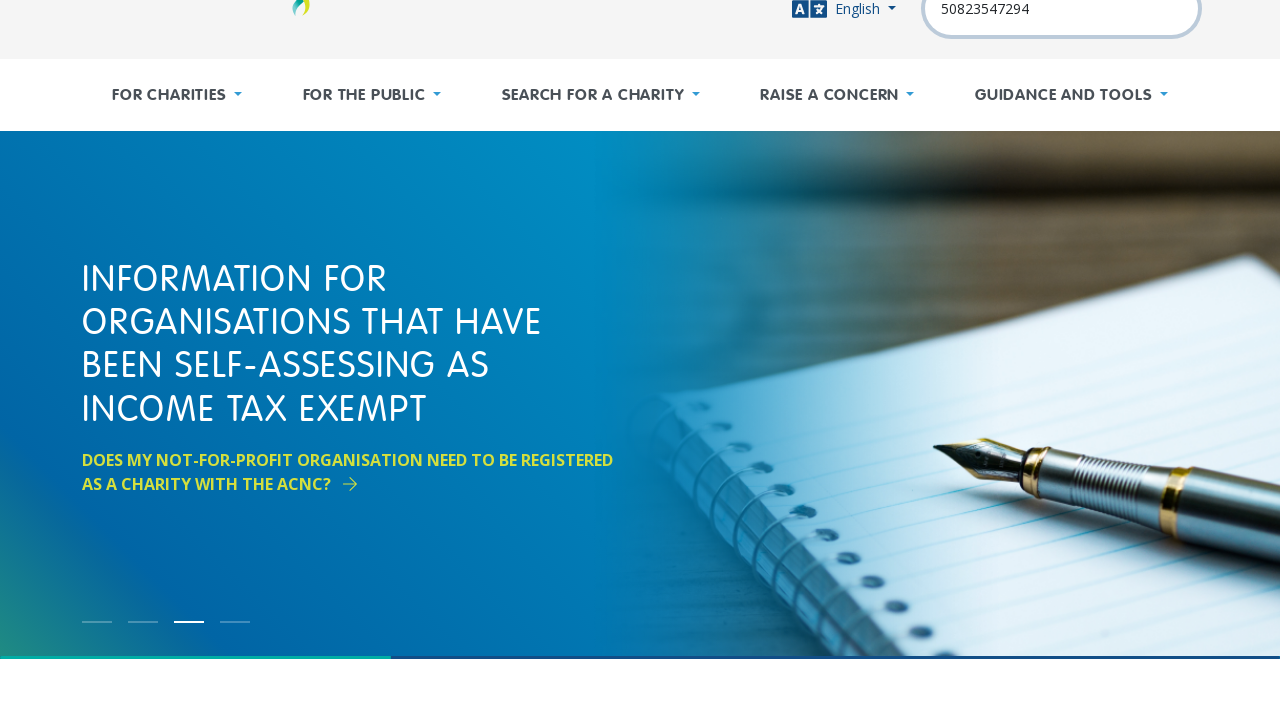

Cleared the site search field on input[placeholder='Site search']
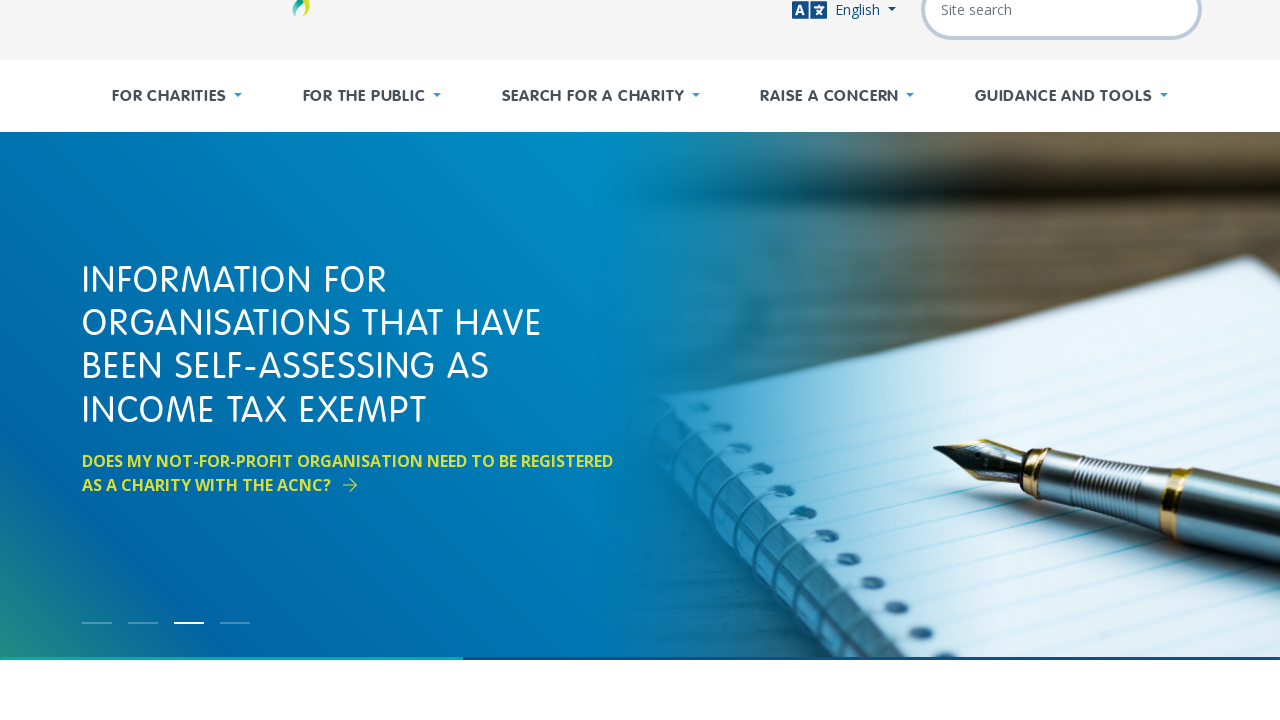

Waited 500ms before next search iteration
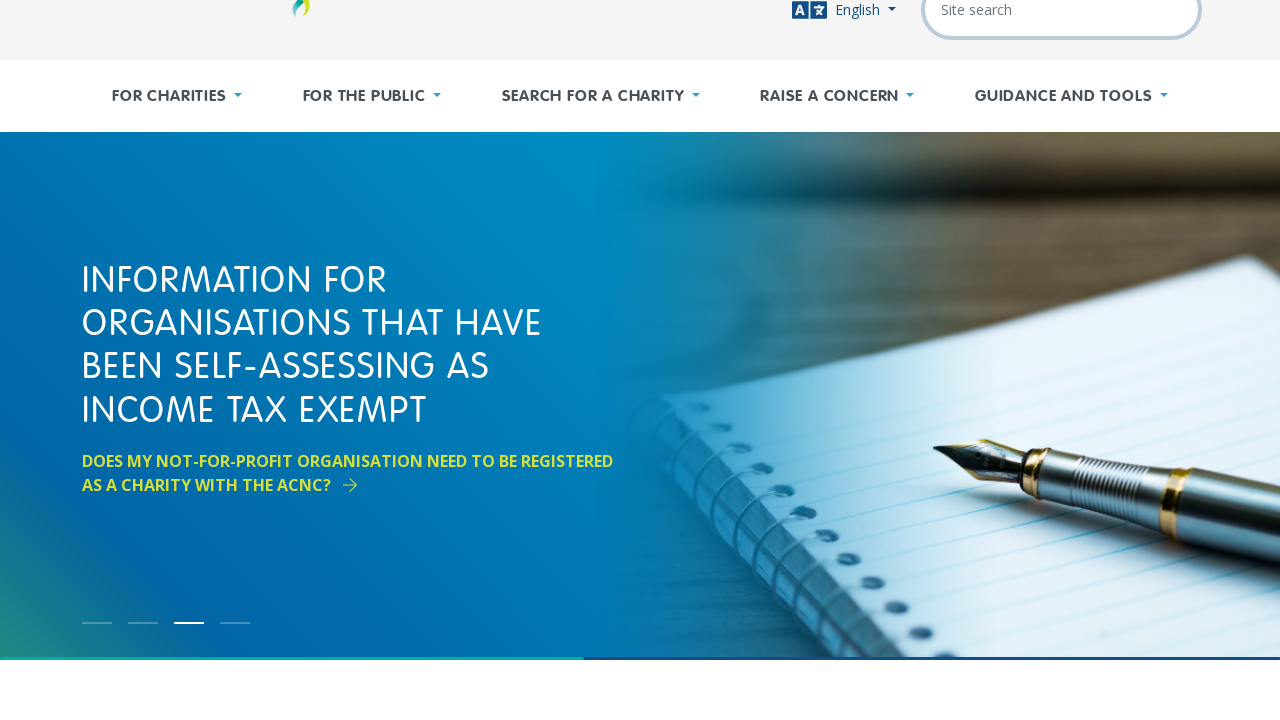

Filled site search field with '63664584982' on input[placeholder='Site search']
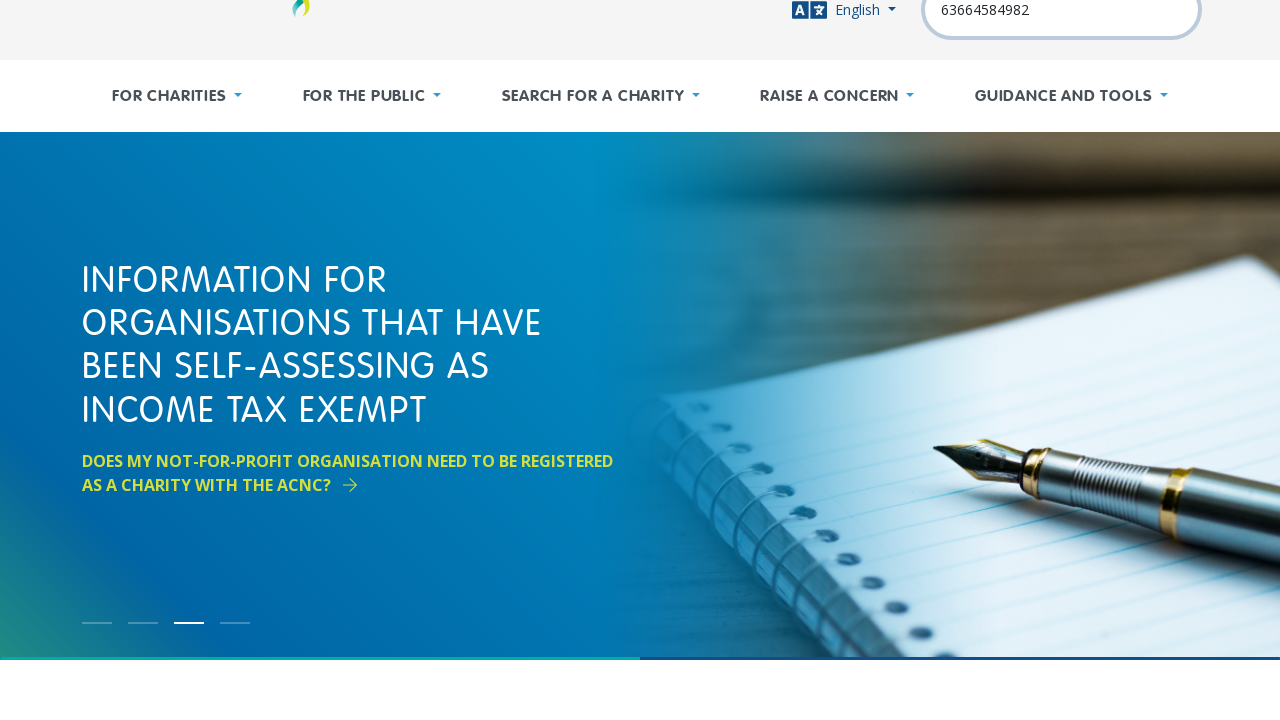

Waited 1 second for autocomplete
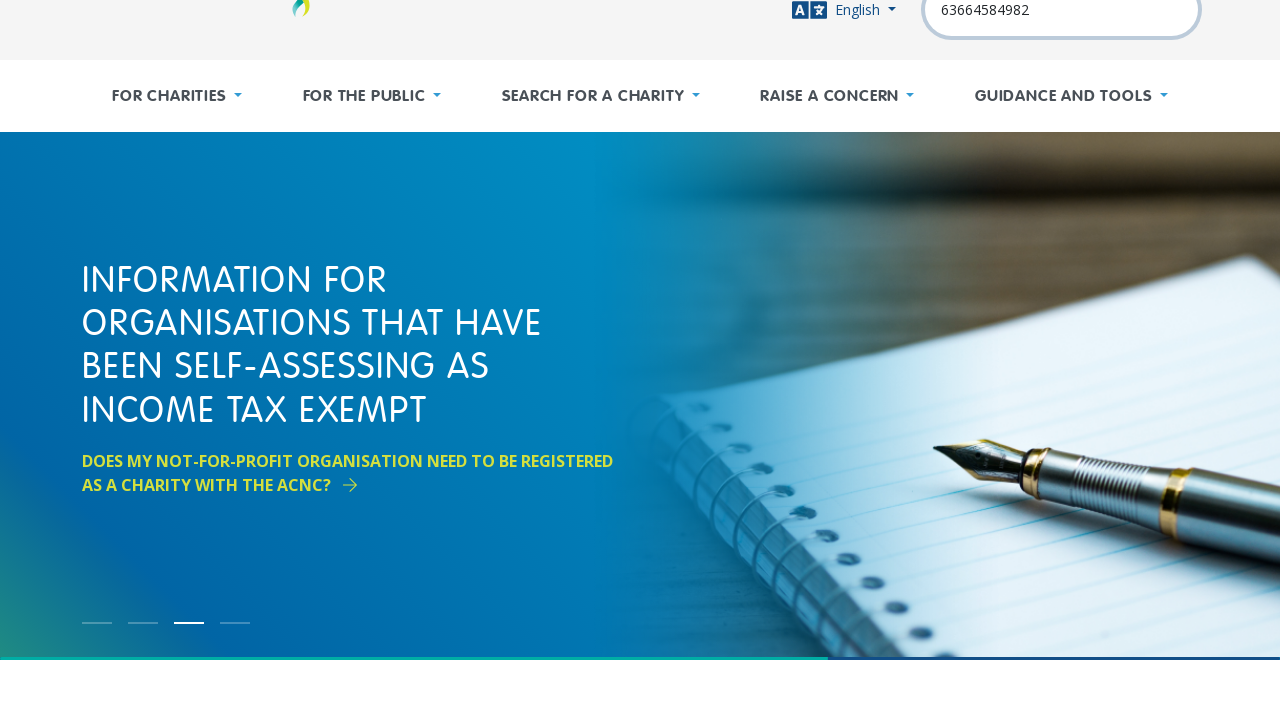

Search button click failed or timed out at (1170, 8) on button.position-absolute.top-50.end-0.translate-middle-y.me-lg-2.btn.btn-outline
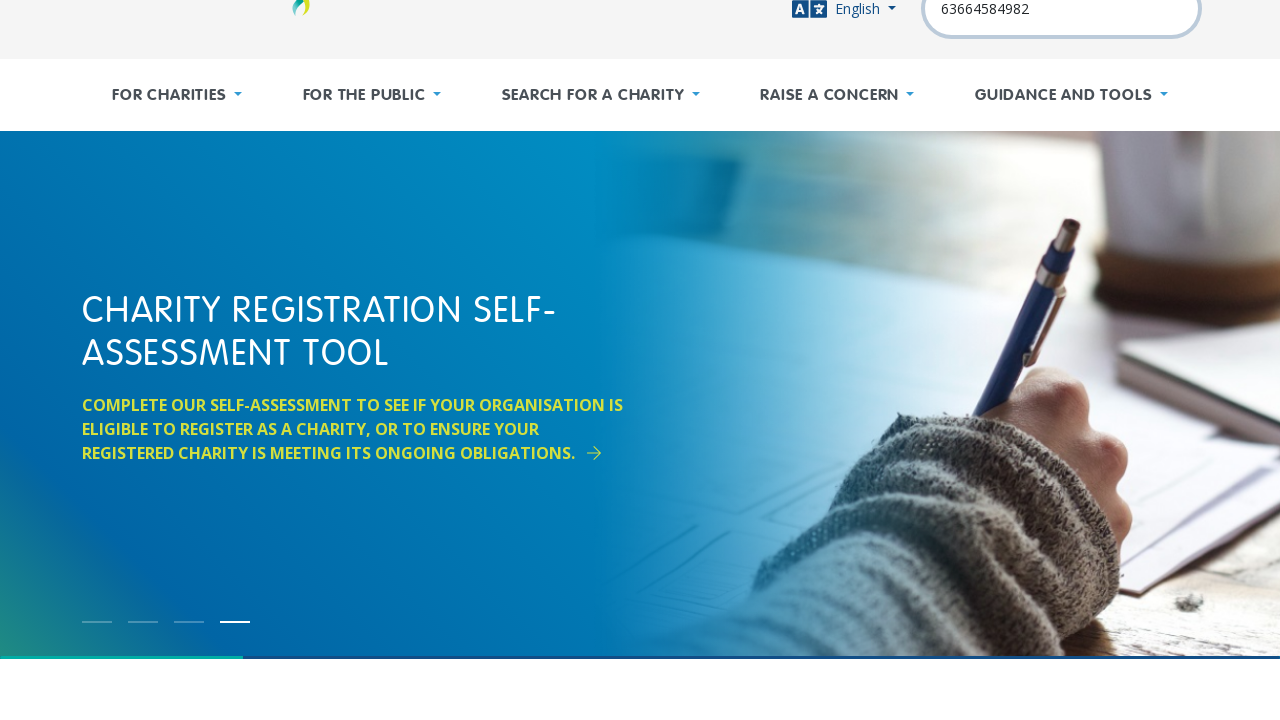

Waited 1.5 seconds for search results to load
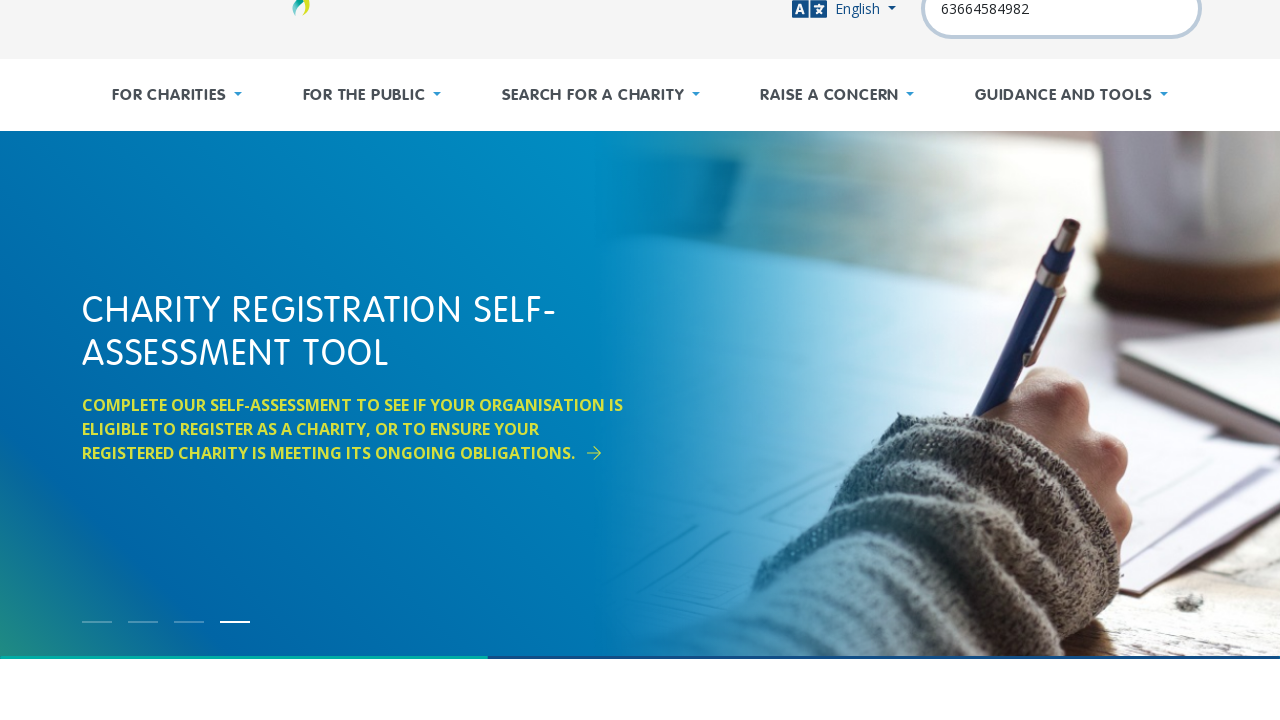

Cleared the site search field on input[placeholder='Site search']
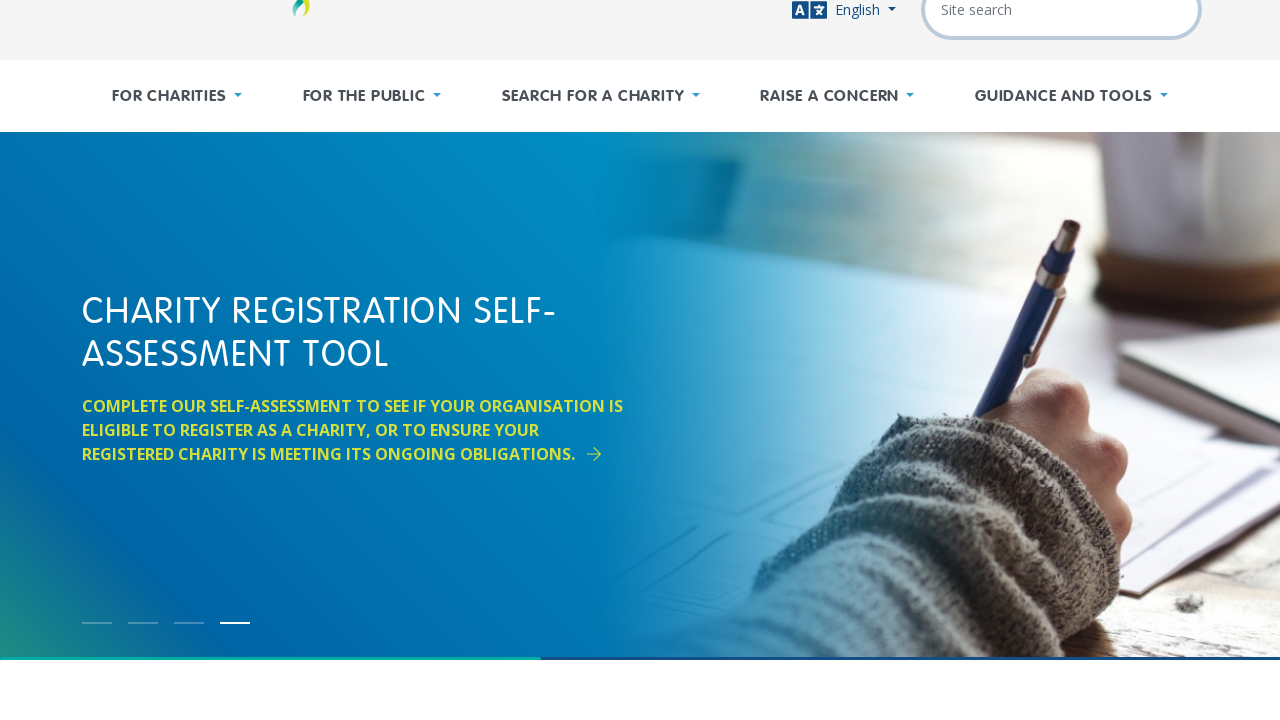

Waited 500ms before next search iteration
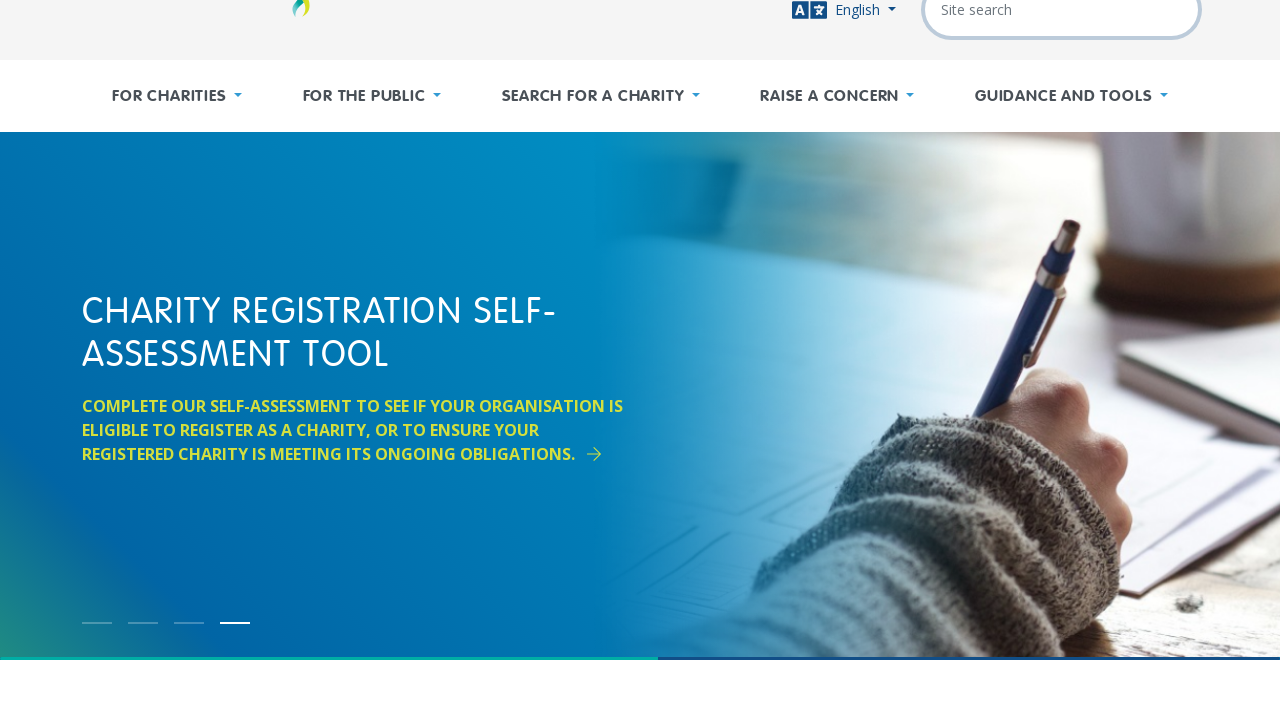

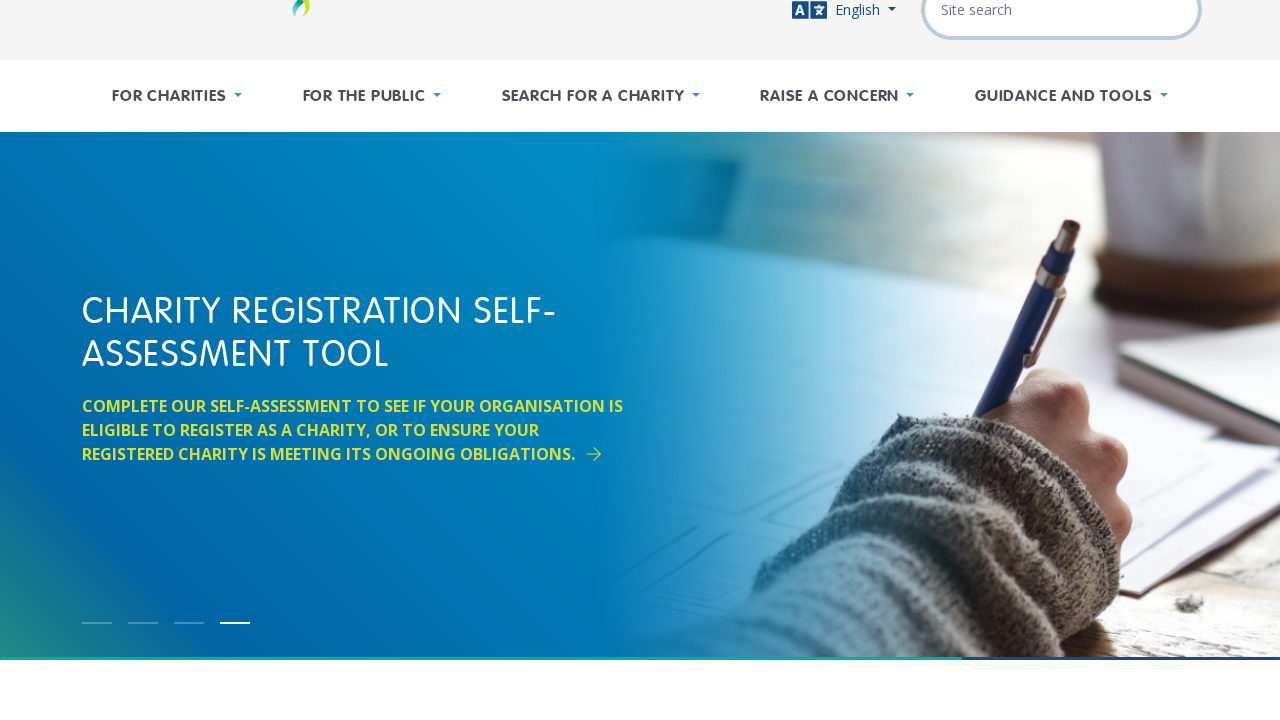